Tests checkbox functionality by clicking a checkbox to select it, verifying selection, then clicking again to deselect it and verifying deselection

Starting URL: https://rahulshettyacademy.com/AutomationPractice/

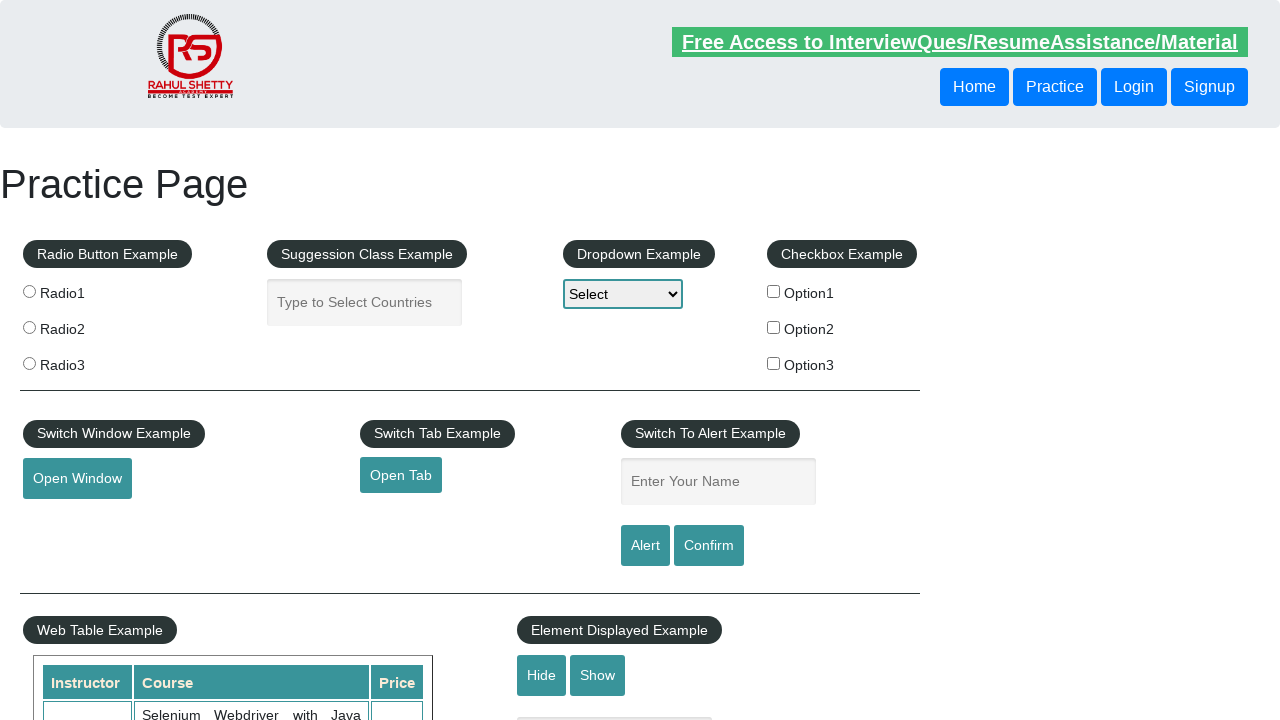

Clicked checkbox option 1 to select it at (774, 291) on input[id='checkBoxOption1']
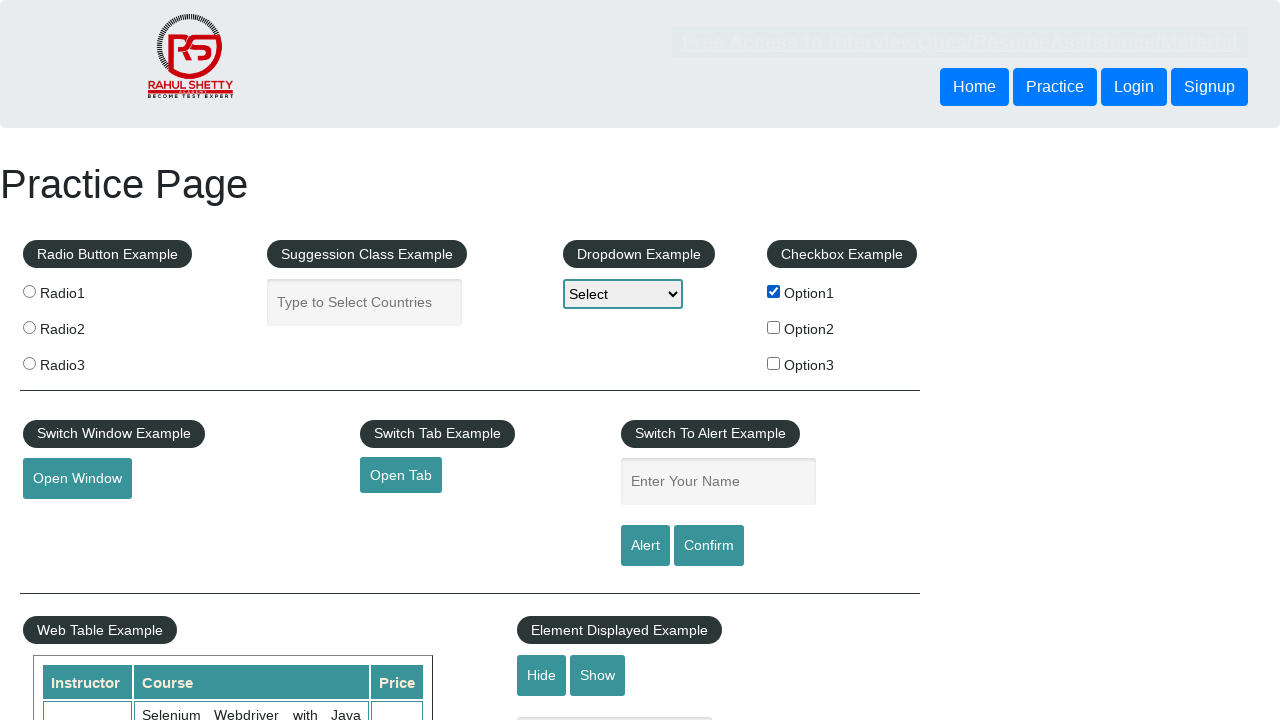

Verified checkbox option 1 is selected
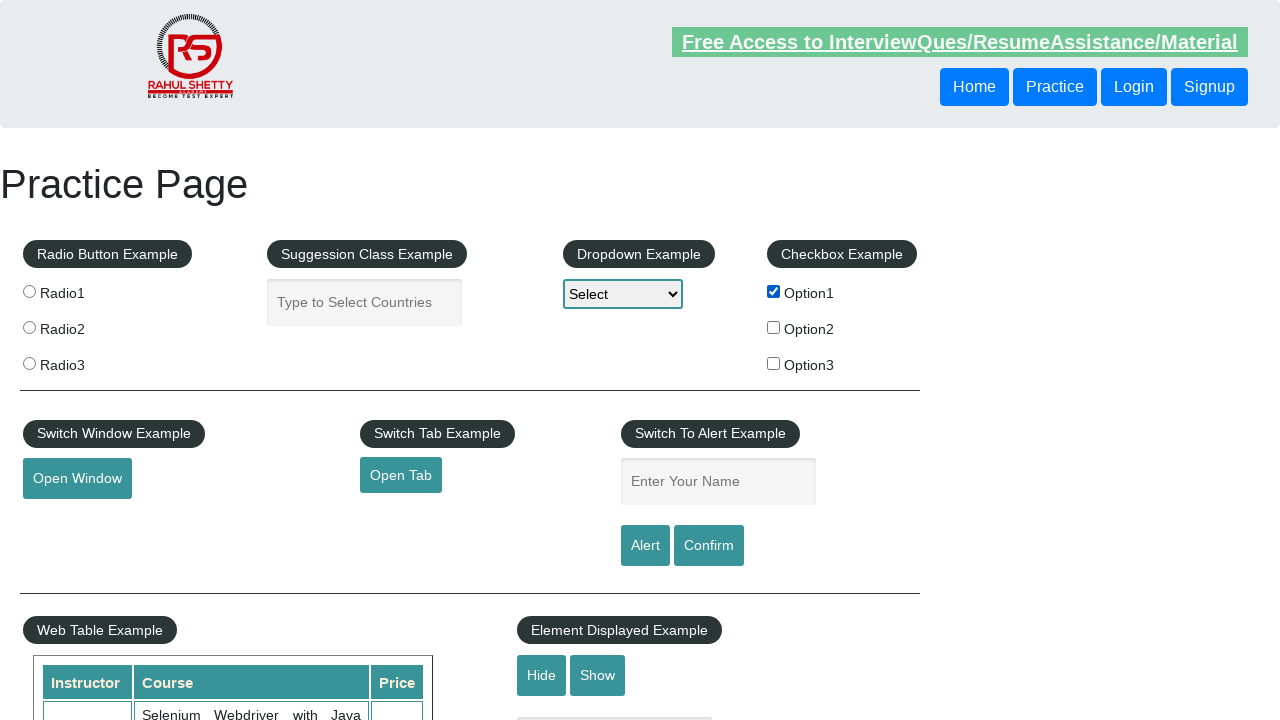

Clicked checkbox option 1 again to deselect it at (774, 291) on input[id='checkBoxOption1']
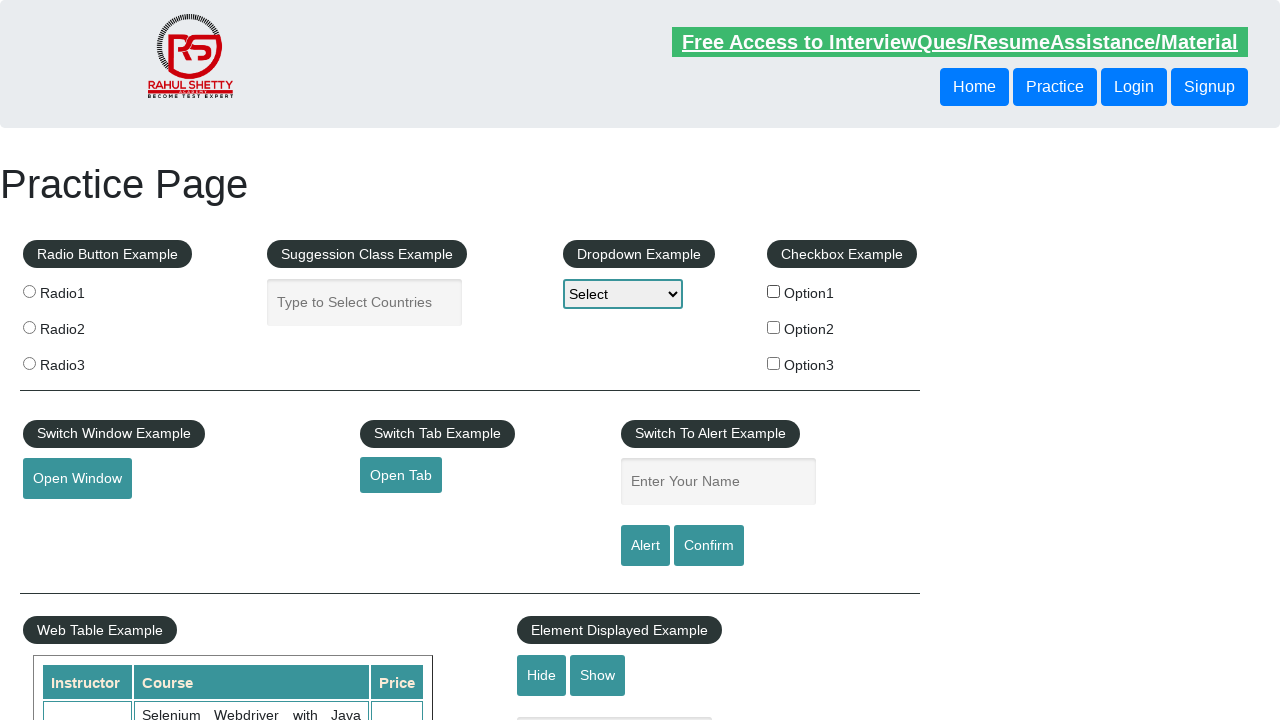

Verified checkbox option 1 is deselected
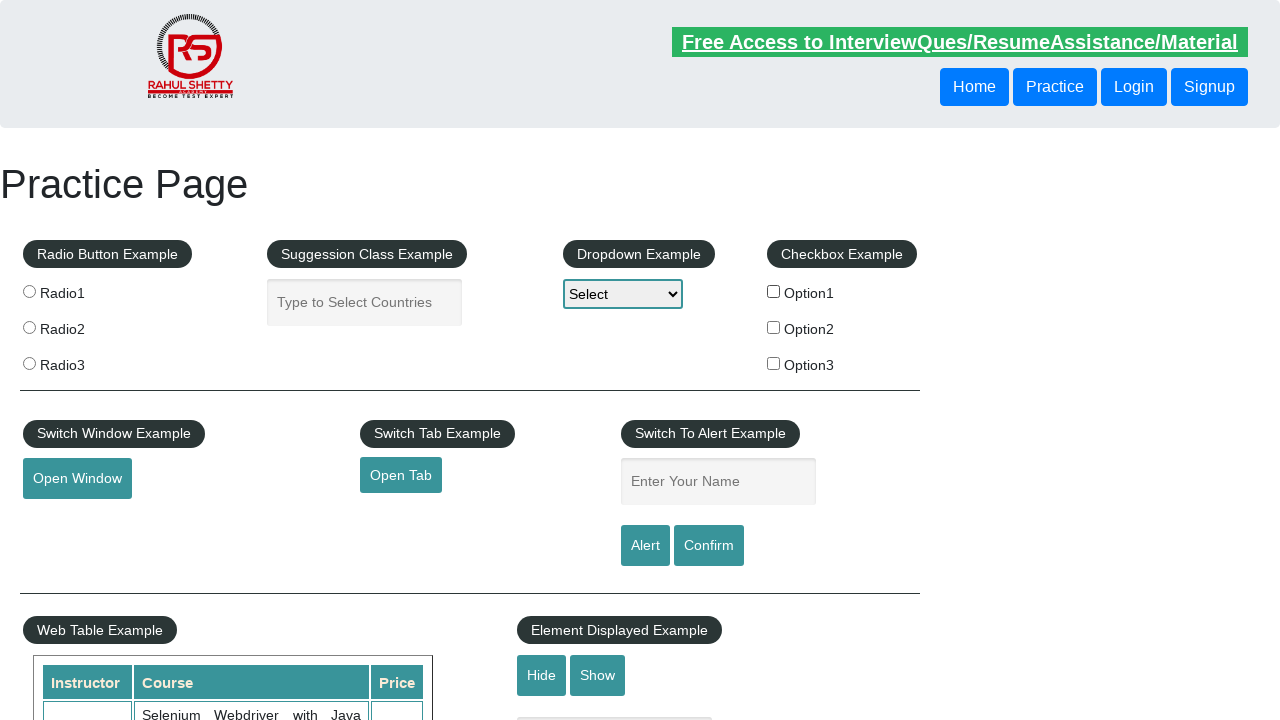

Located all checkboxes on the page
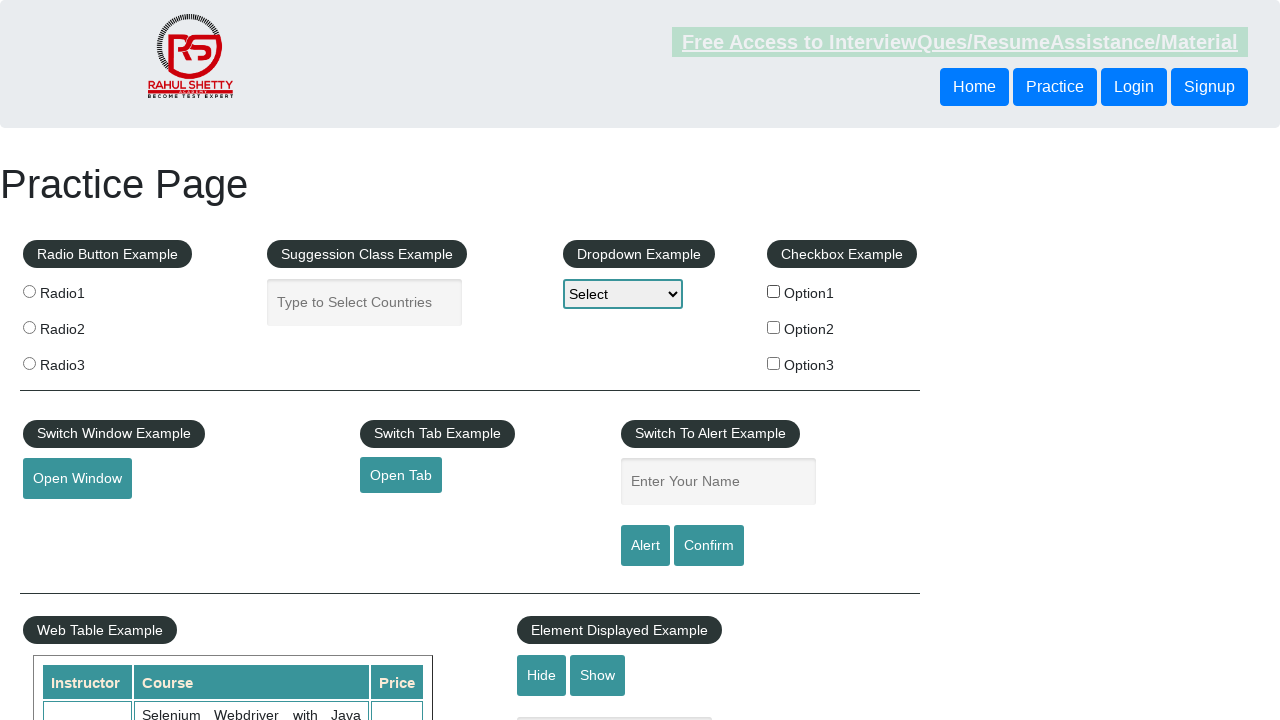

Verified that checkboxes are present on the page
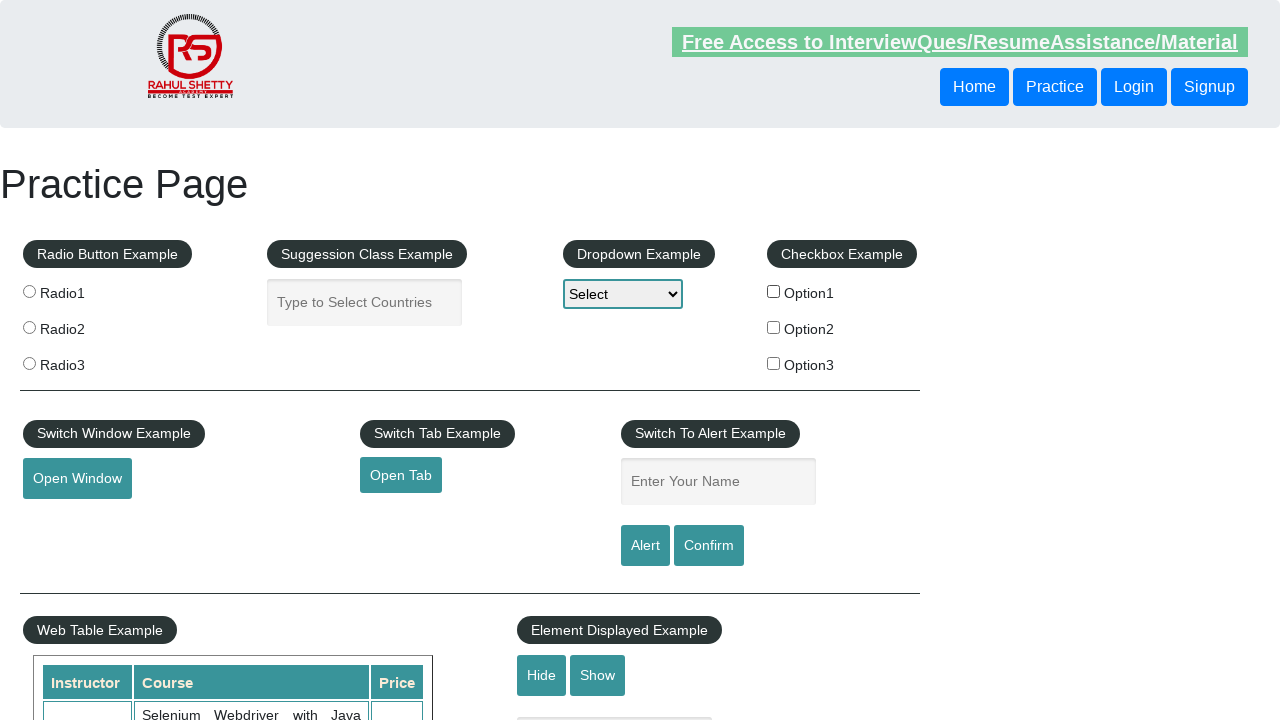

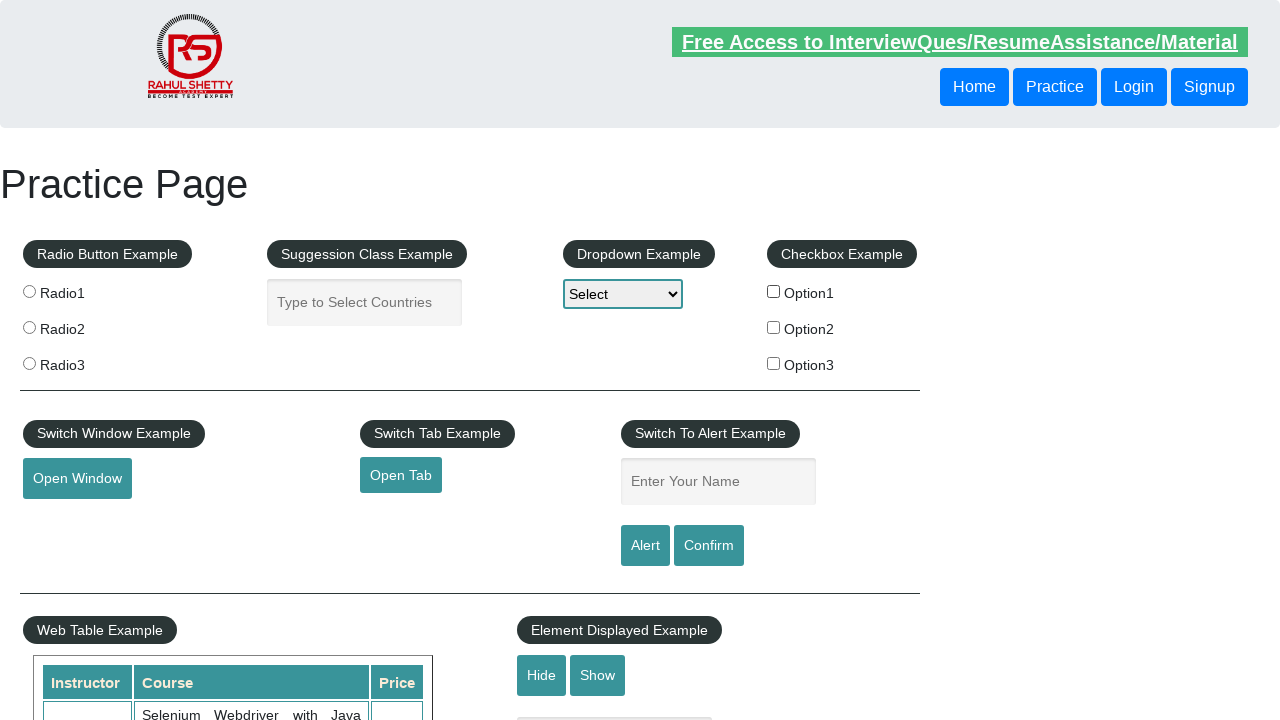